Fills out a Google Form with property listing information (address, price, and link), submits it, and clicks to submit another response.

Starting URL: https://docs.google.com/forms/d/e/1FAIpQLSdmRC1yAcoXKH4pCCE4Ar7SMQgp3pmOzTDi0m-1_t8nNABTIw/viewform?usp=dialog

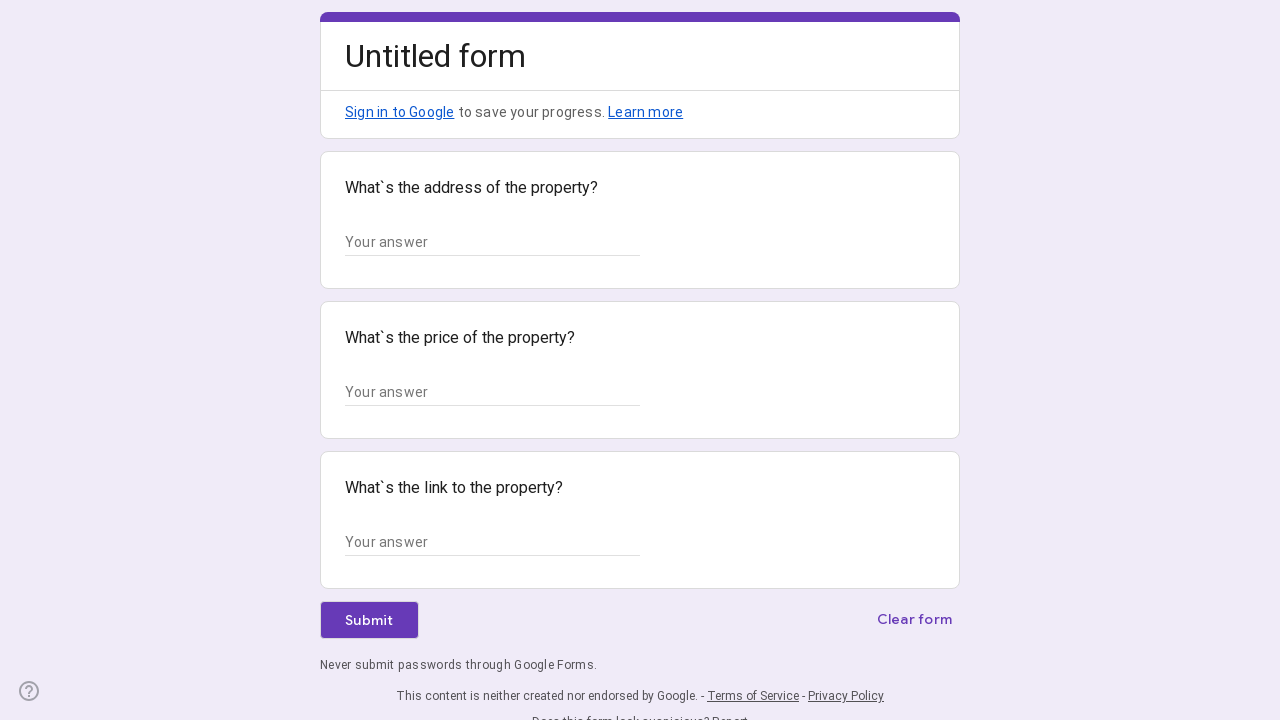

Waited for form text input fields to load
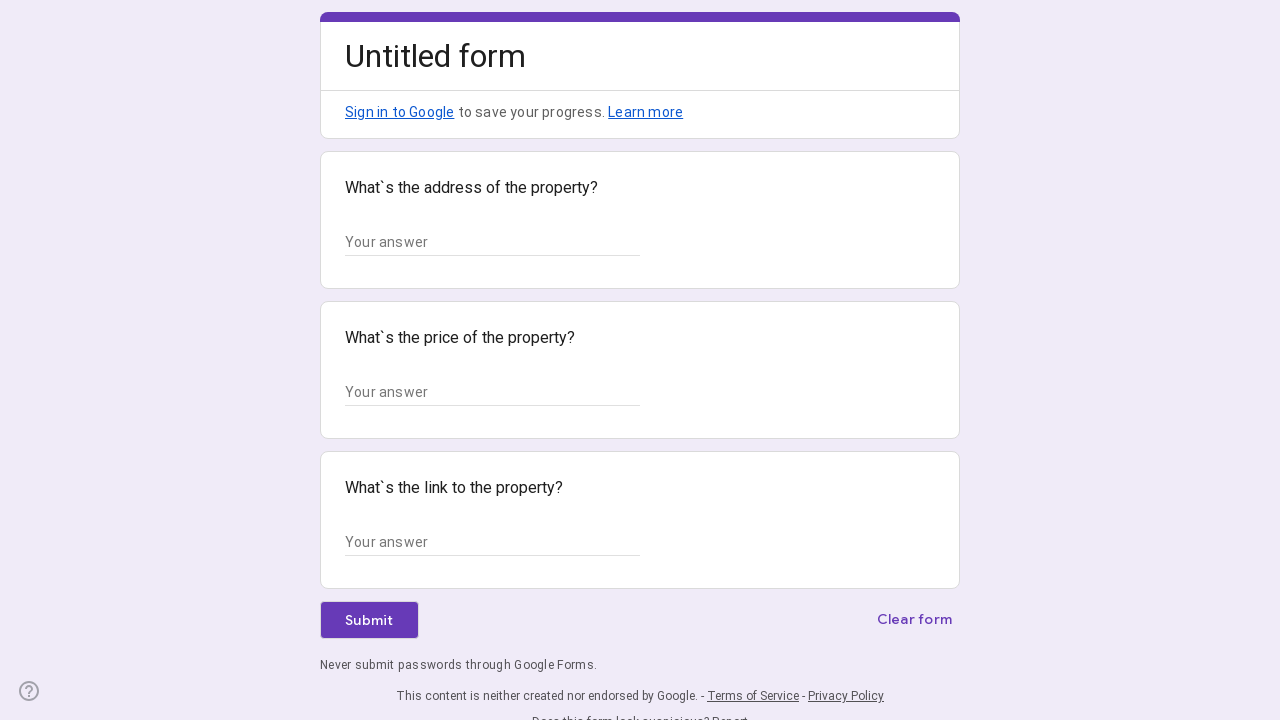

Filled address field with '742 Evergreen Terrace, Springfield, IL 62701' on input[type="text"] >> nth=0
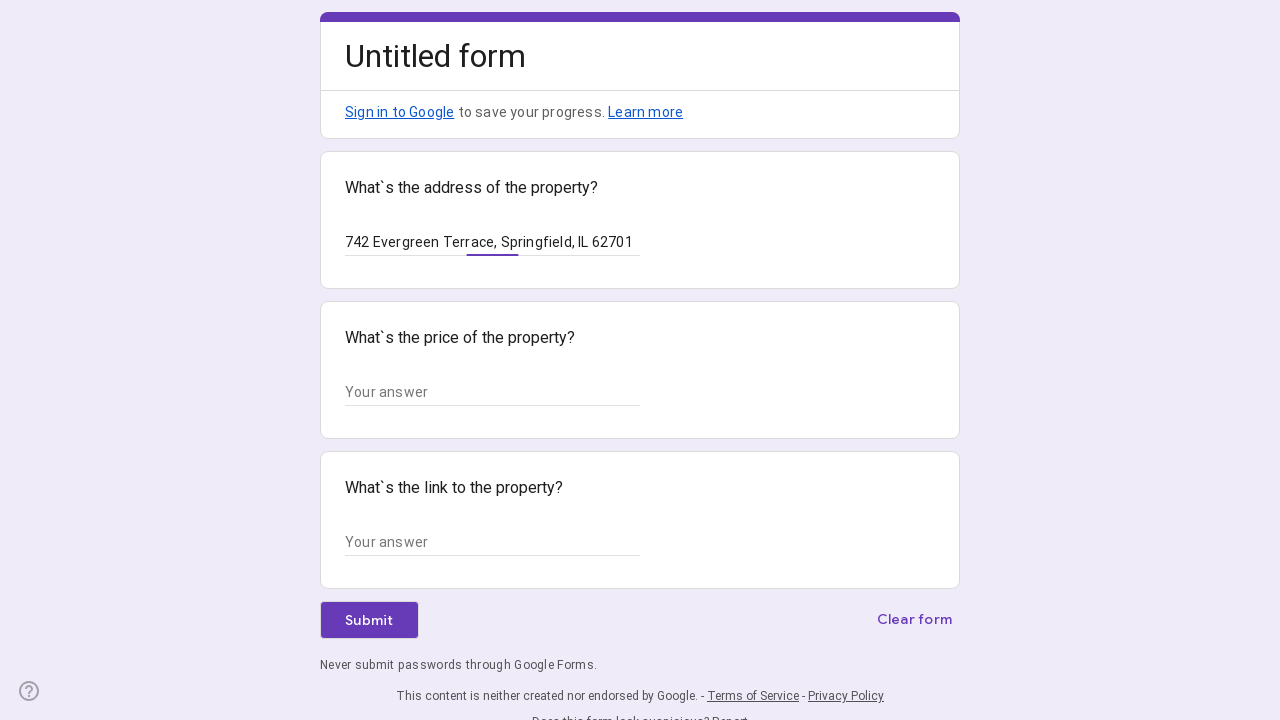

Filled price field with '$425,000' on input[type="text"] >> nth=1
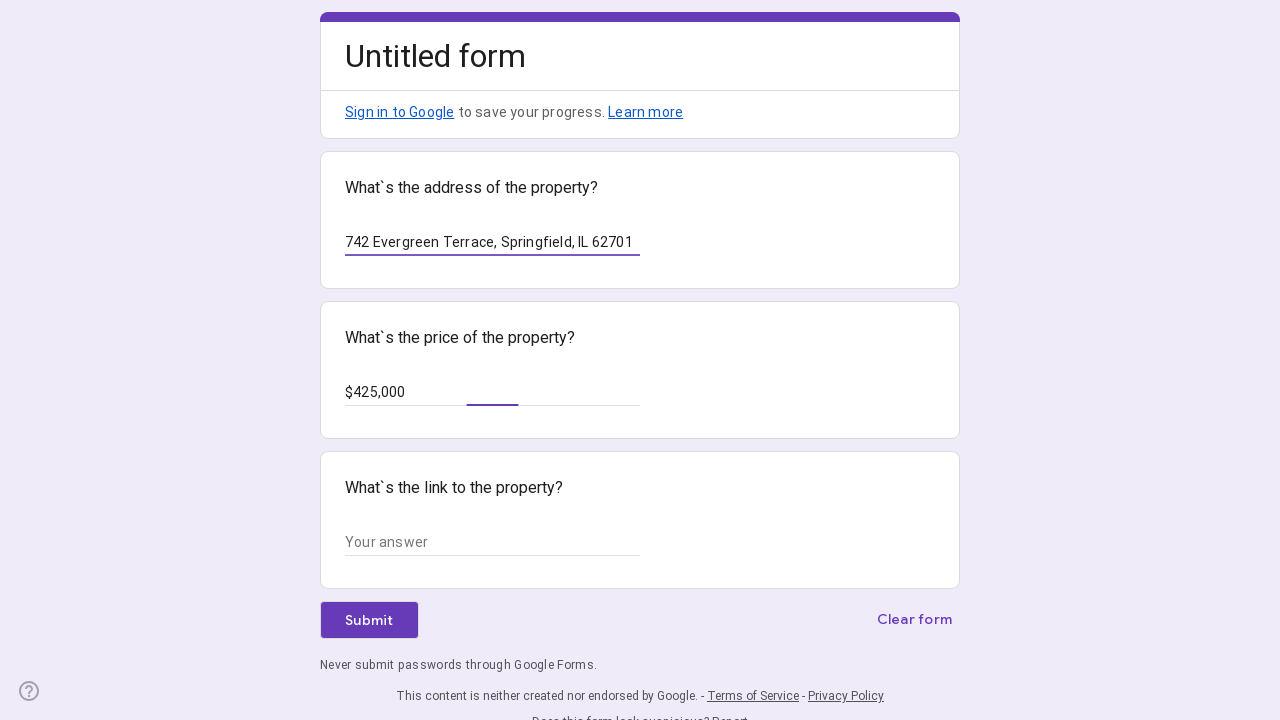

Filled link field with property listing URL on input[type="text"] >> nth=2
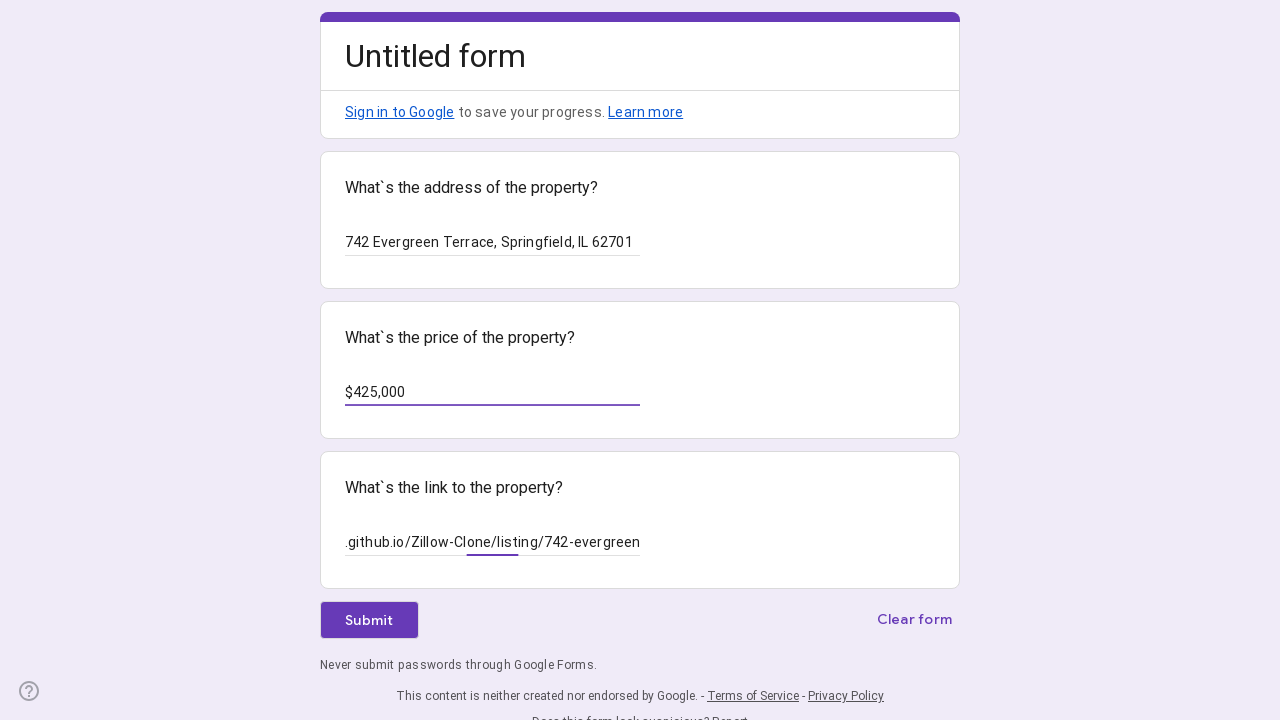

Clicked Submit button to submit form at (369, 620) on span:has-text("Submit")
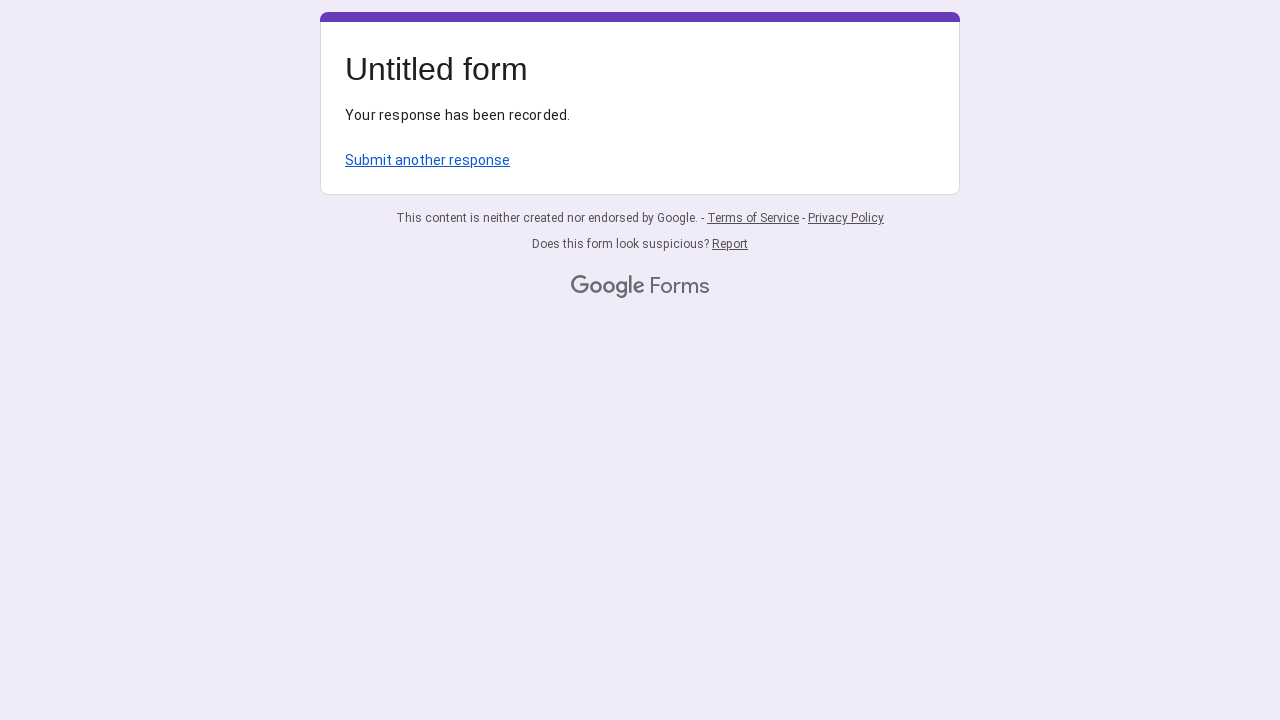

Submission confirmation appeared with 'Submit another response' link
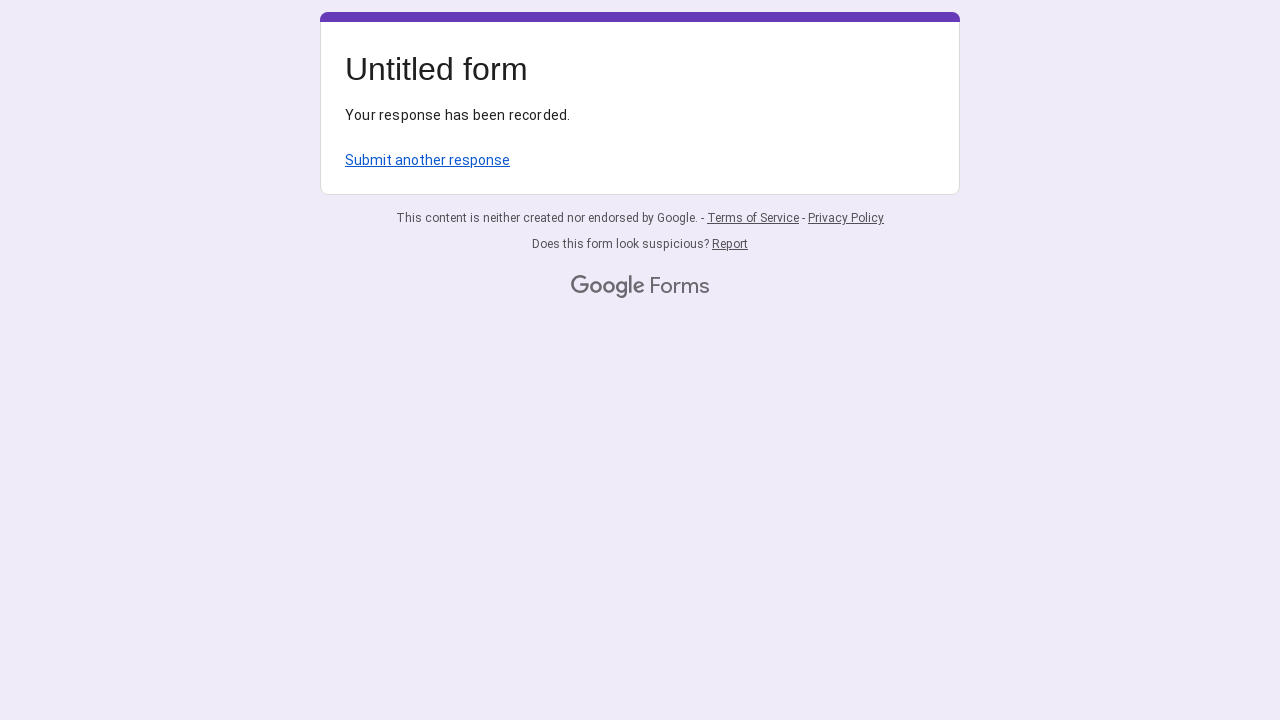

Clicked 'Submit another response' link to return to form at (428, 160) on a:has-text("Submit another response")
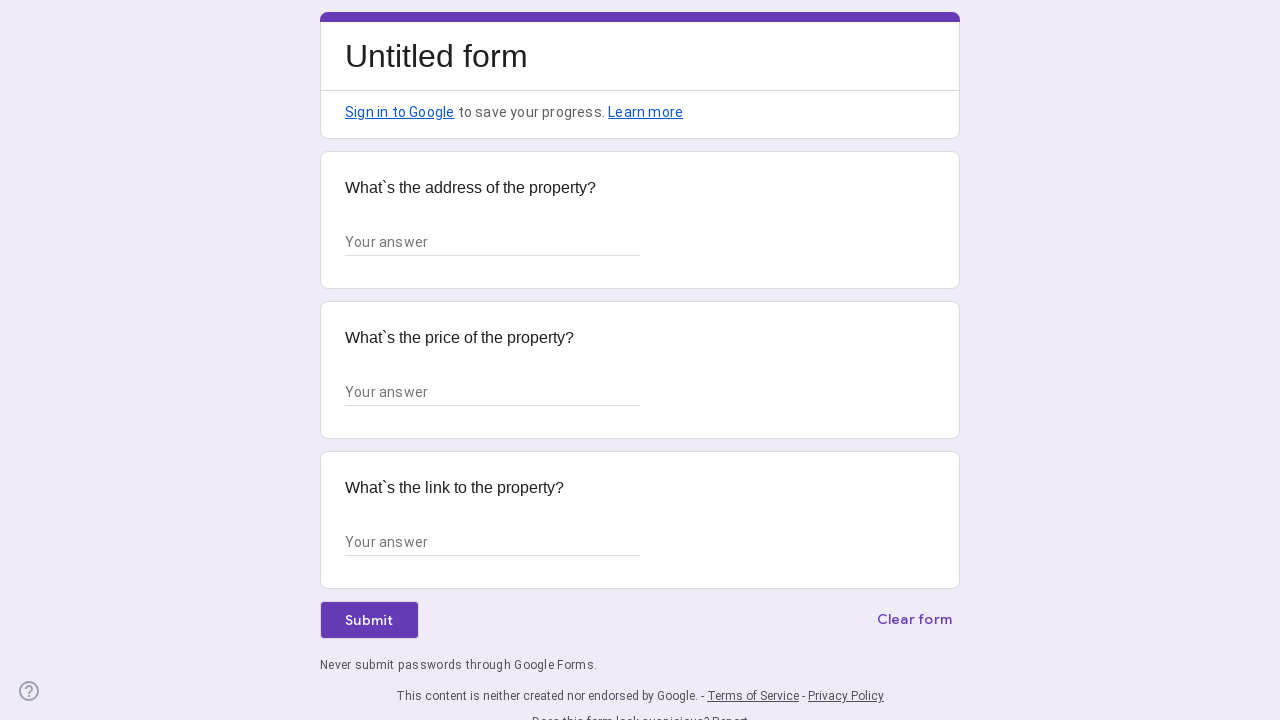

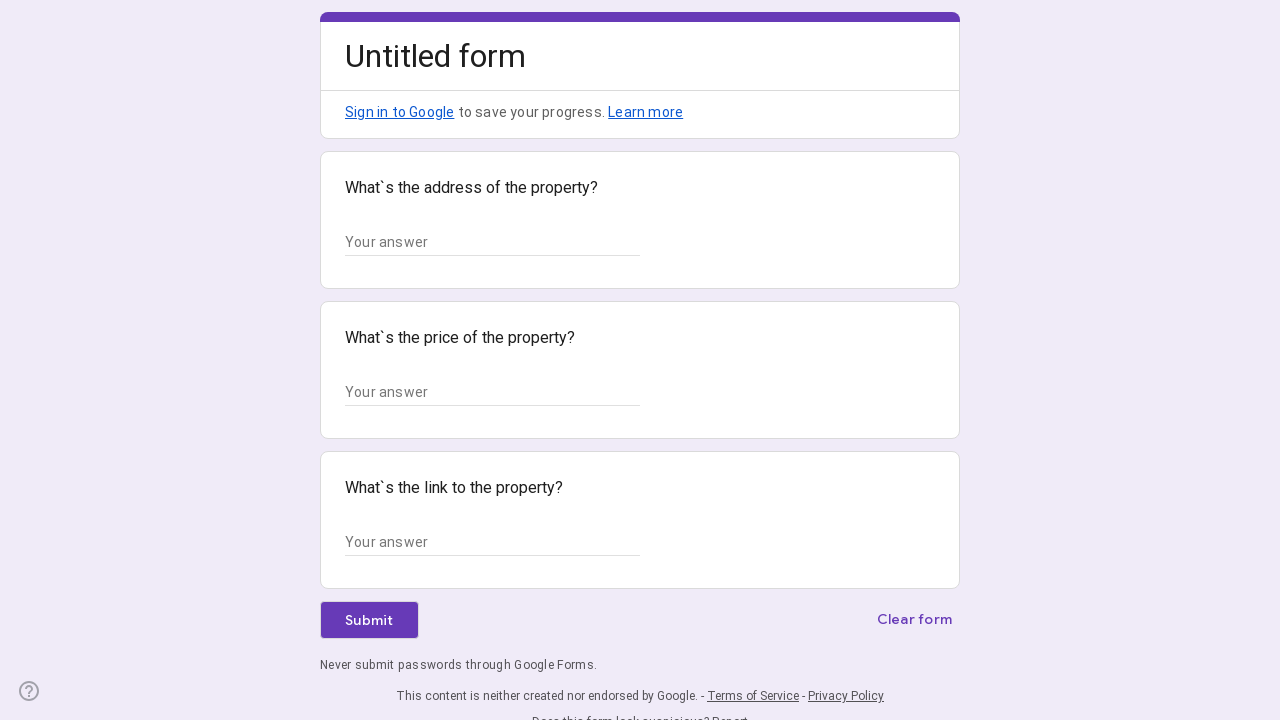